Tests a greeting form by entering the name "Настя" (Nastya) and verifying the welcome message displays correctly

Starting URL: https://lm.skillbox.cc/qa_tester/module01/

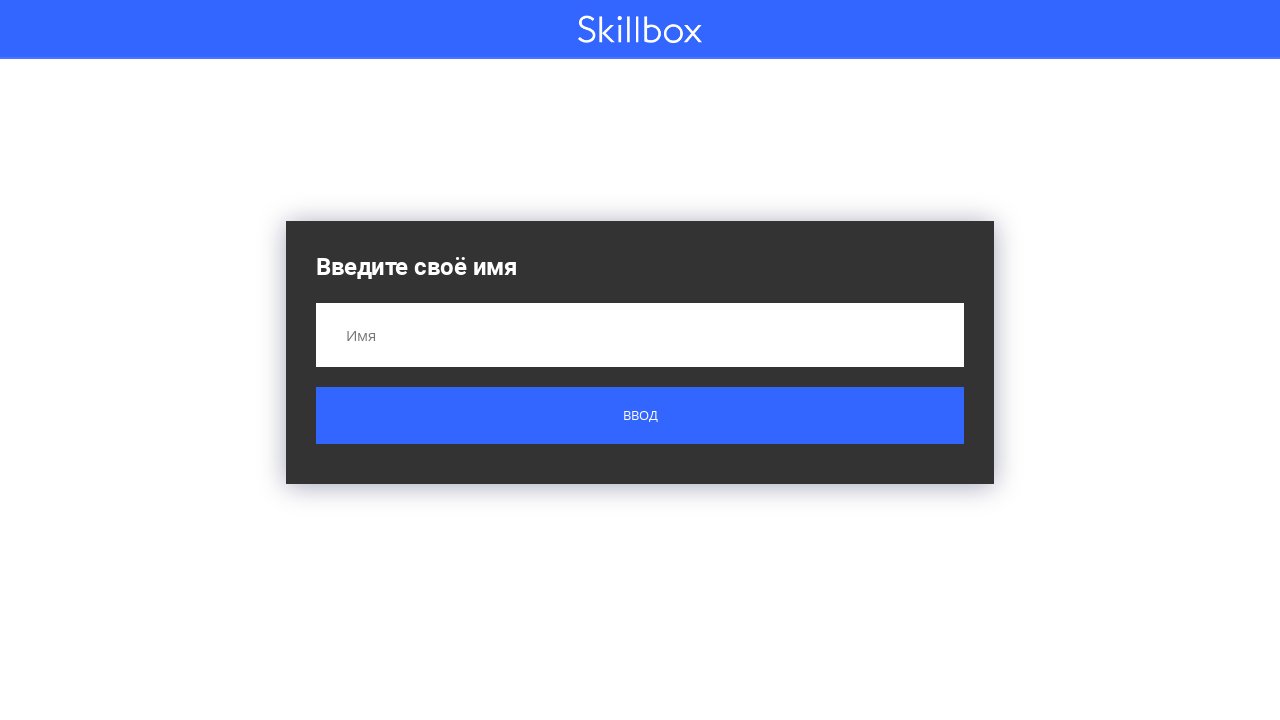

Filled name field with 'Настя' (Nastya) on input[name='name']
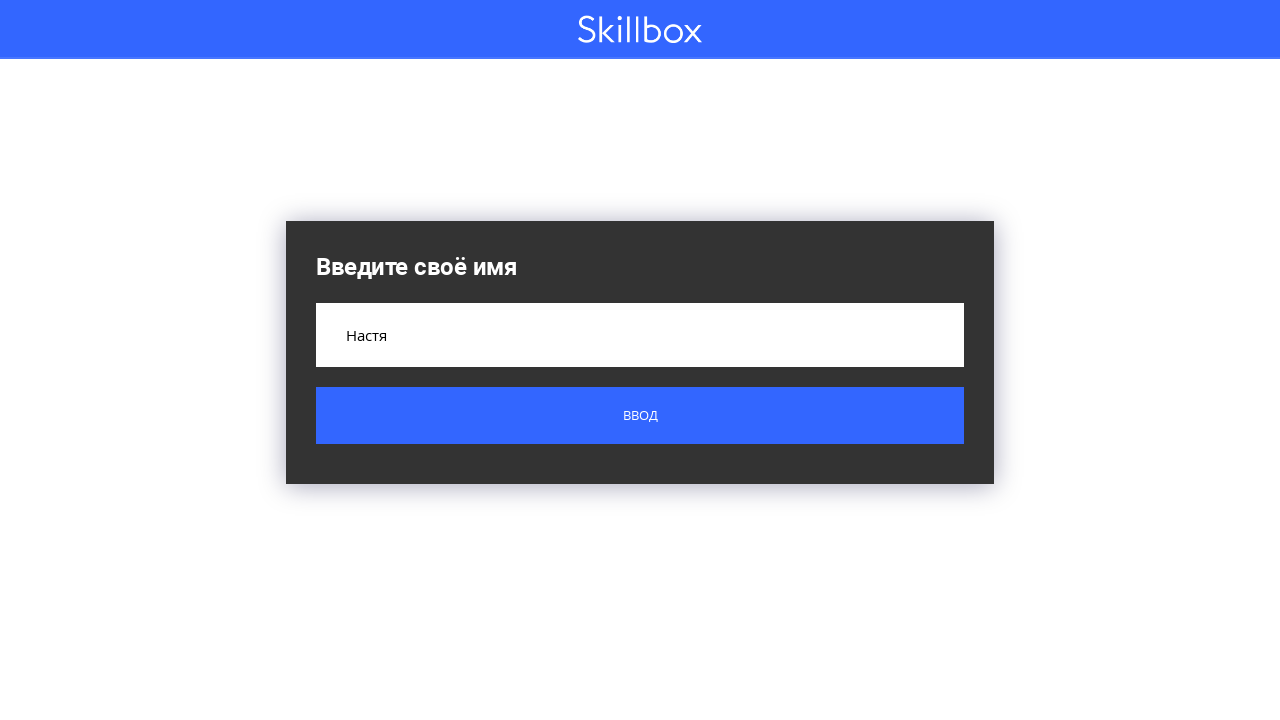

Clicked submit button at (640, 416) on .button
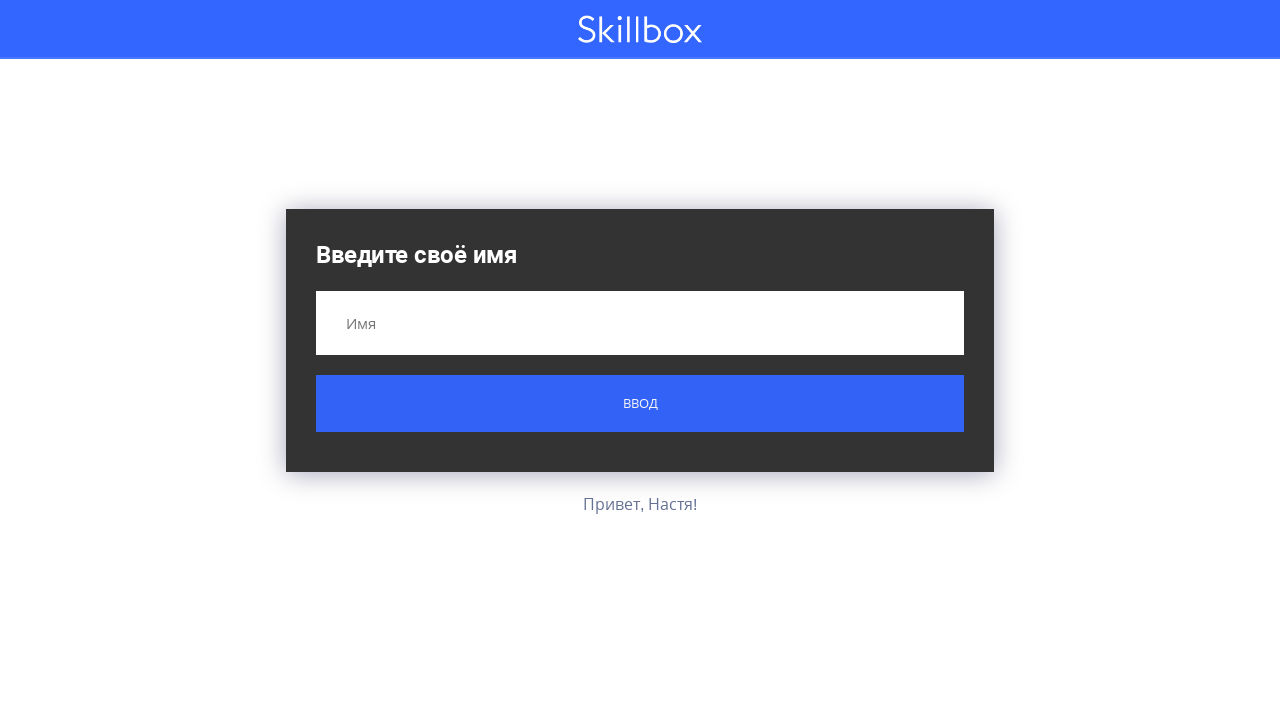

Welcome message appeared and loaded
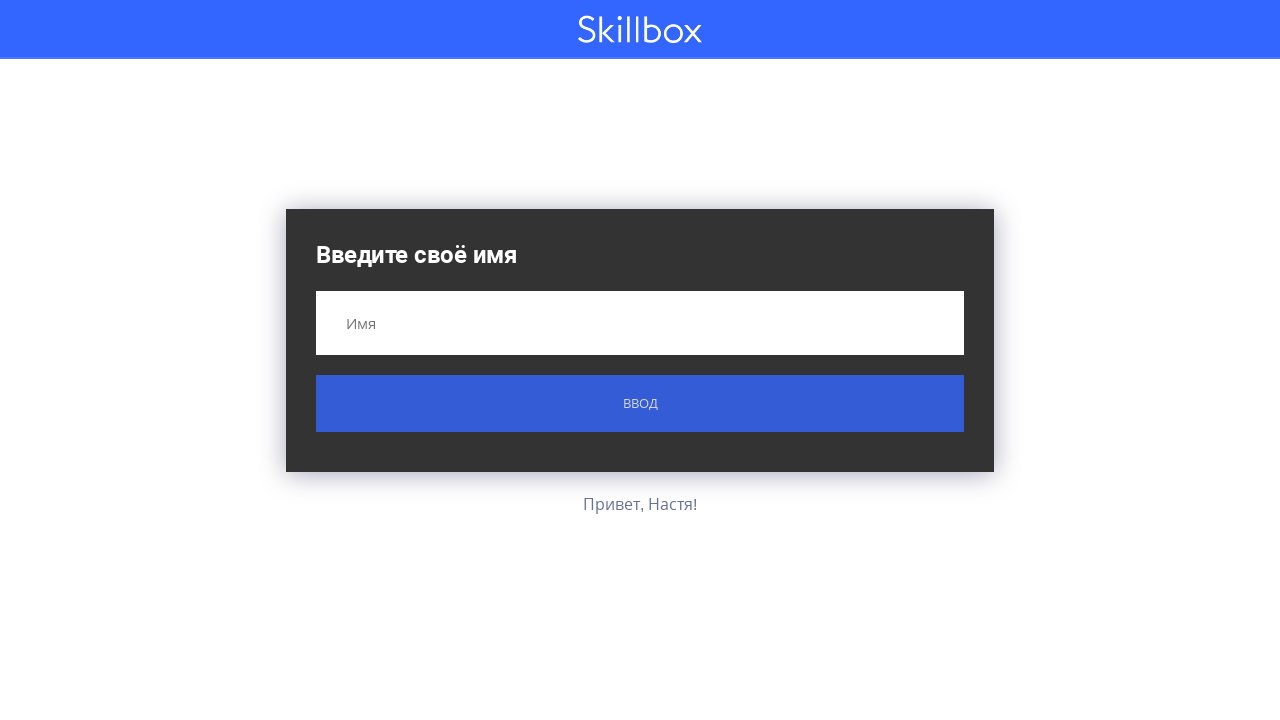

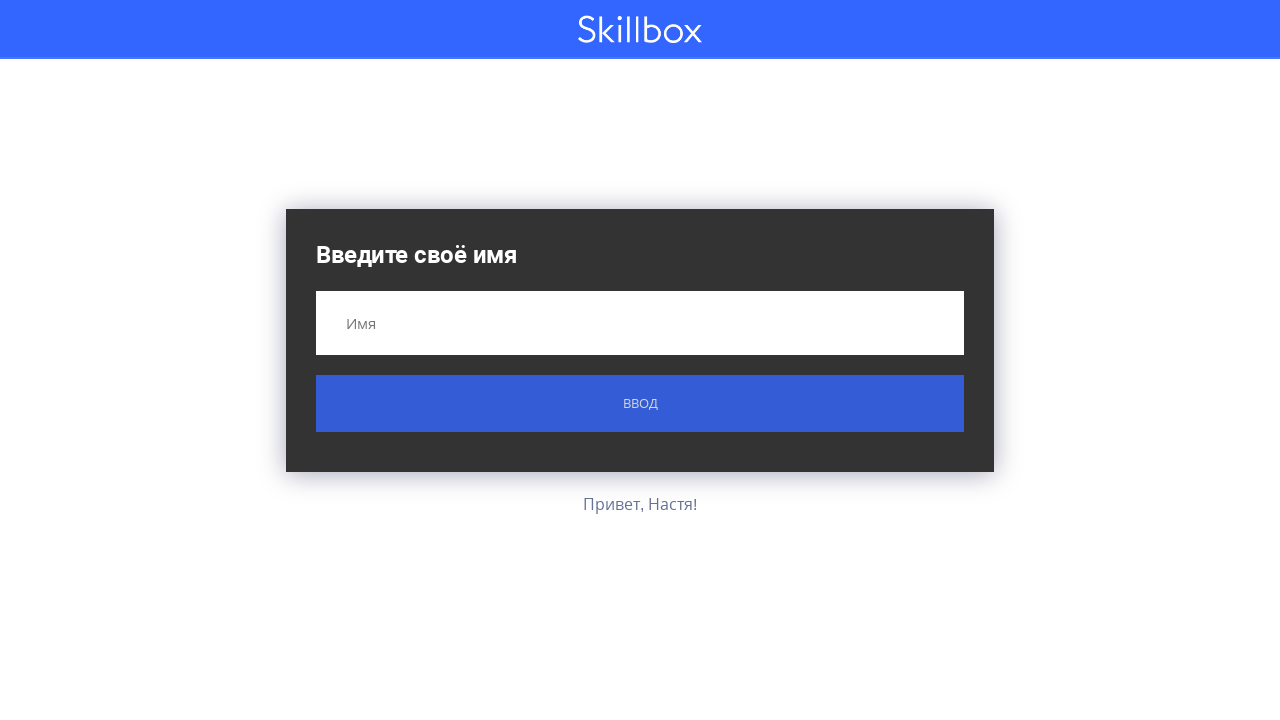